Tests file download functionality by navigating to a download page and clicking on a file link to download it

Starting URL: https://the-internet.herokuapp.com/

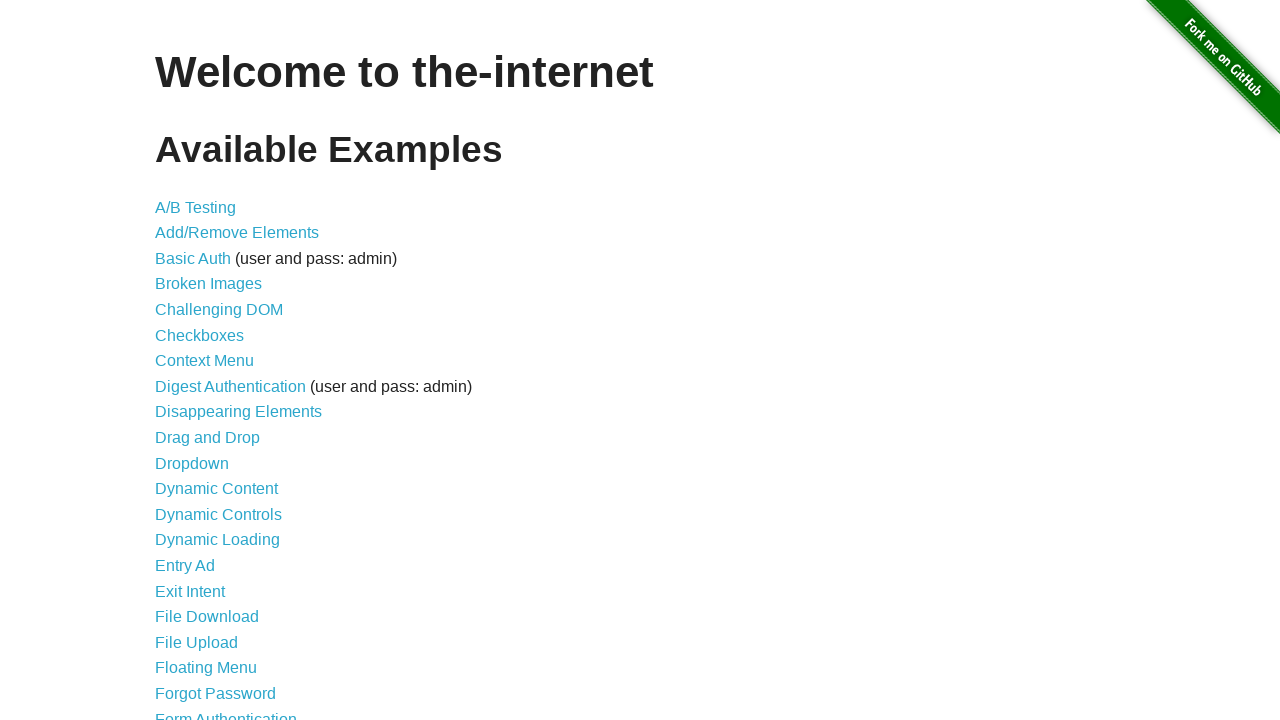

Clicked on File Download link at (207, 617) on xpath=//a[text()='File Download']
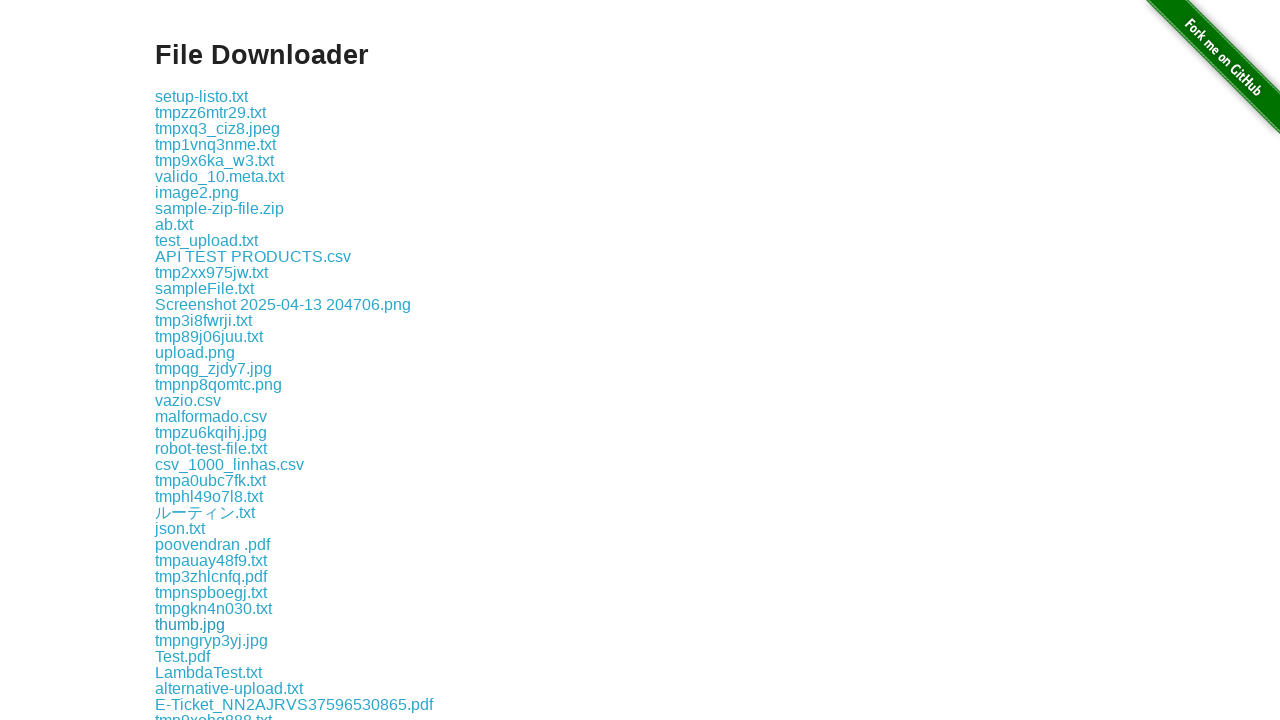

Clicked on some-file.txt to download at (198, 360) on xpath=//a[text()='some-file.txt']
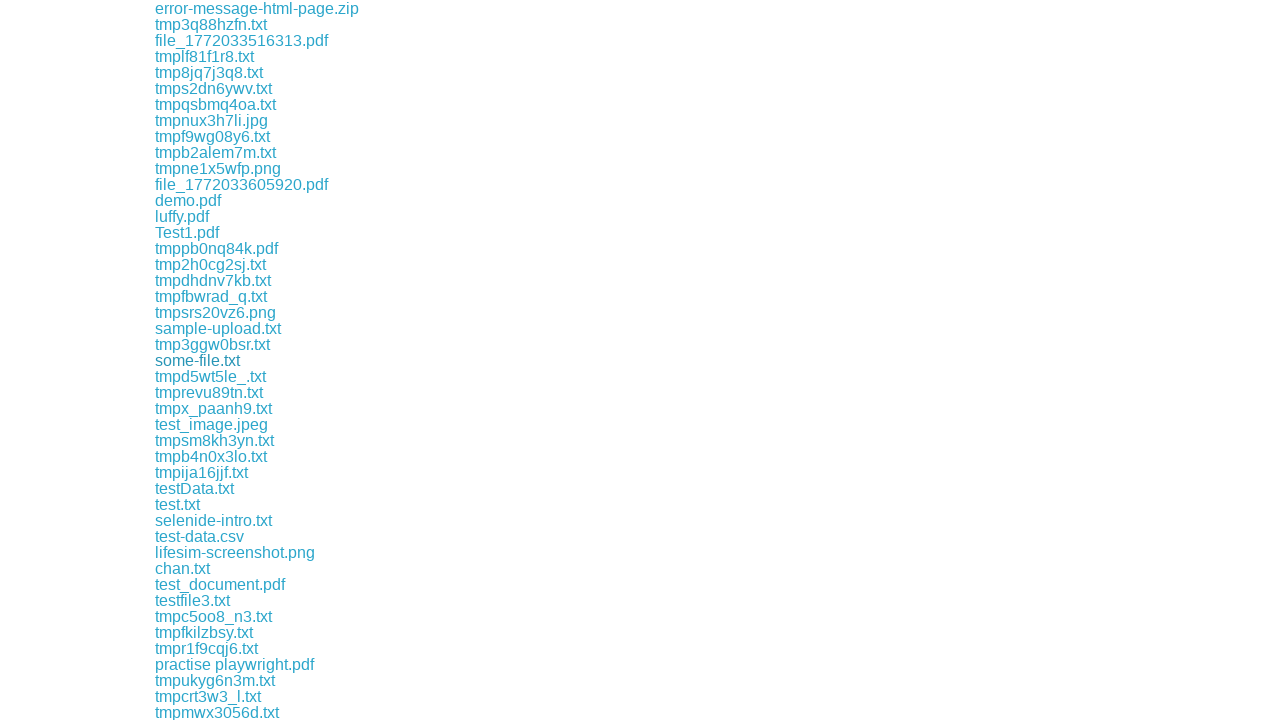

Waited 2 seconds for download to initiate
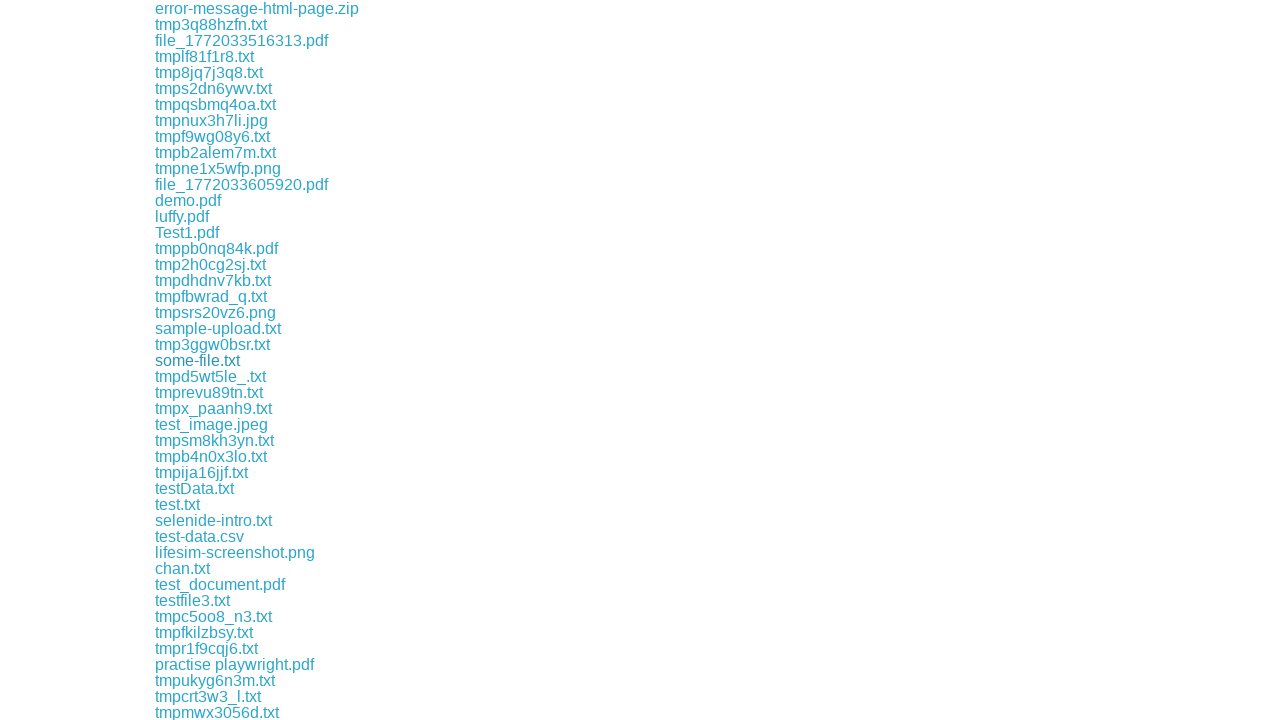

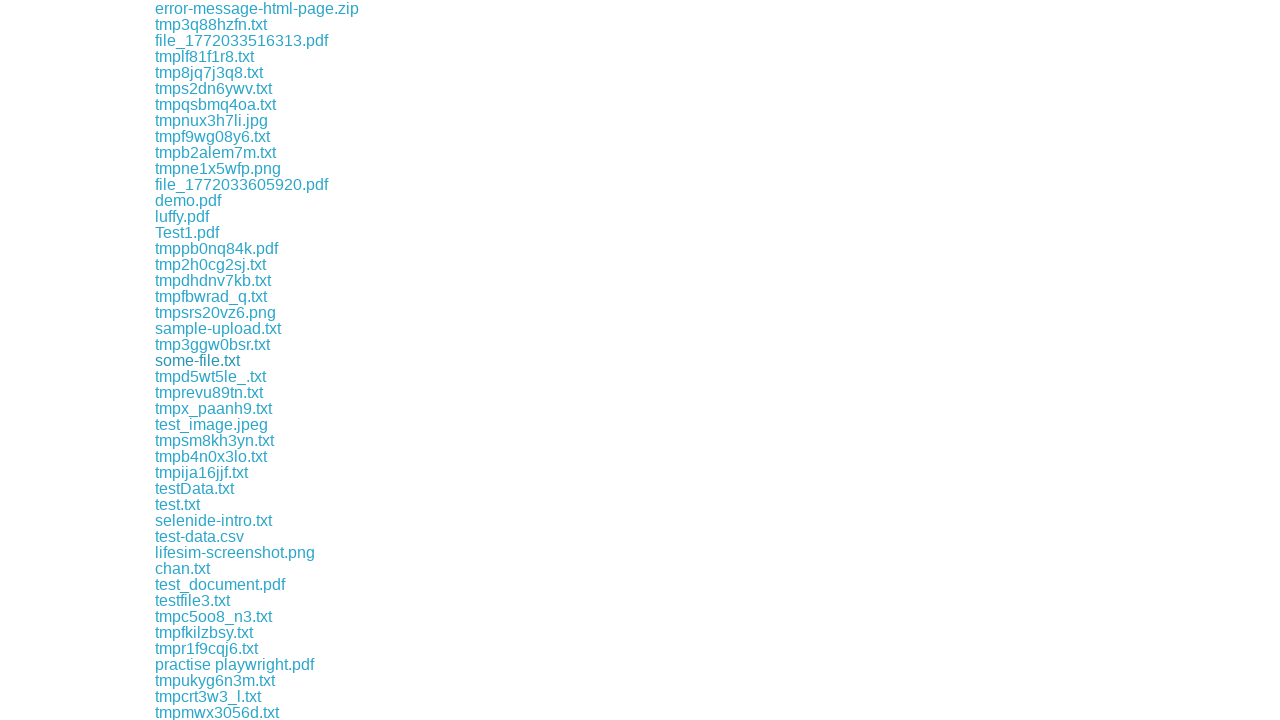